Tests the buttons page by clicking on the double click button

Starting URL: https://demoqa.com/buttons

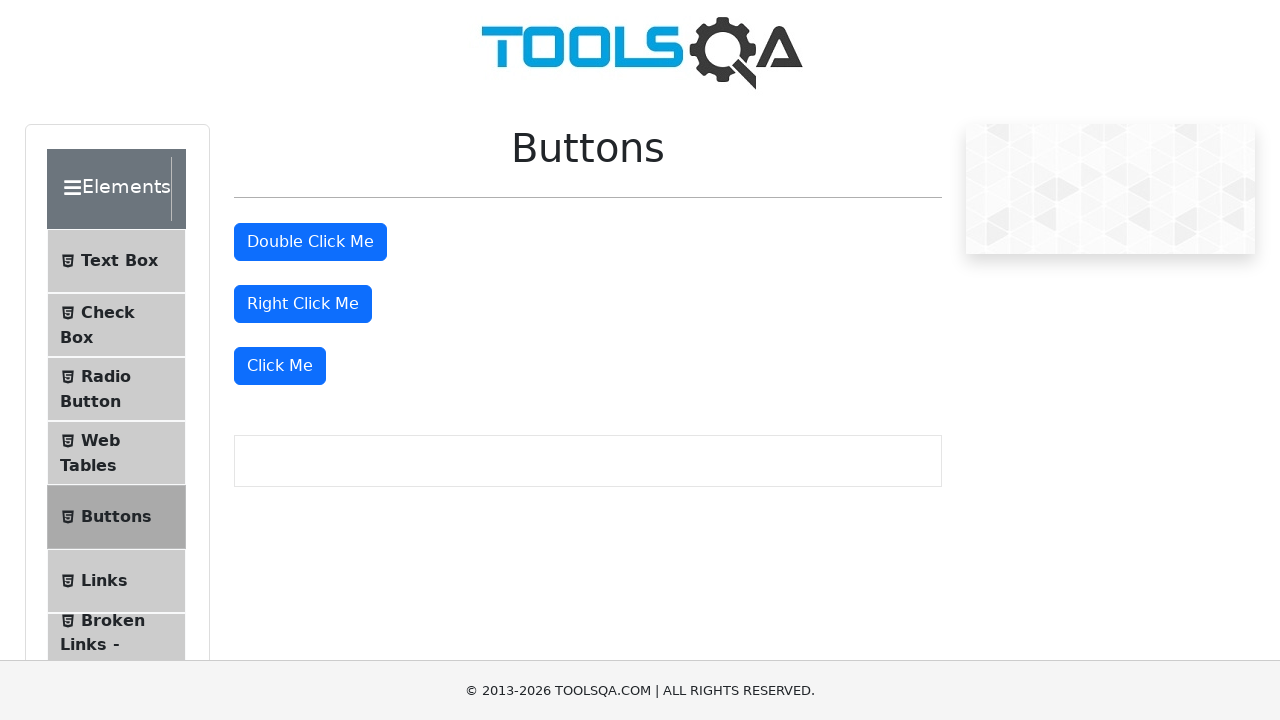

Navigated to buttons page at https://demoqa.com/buttons
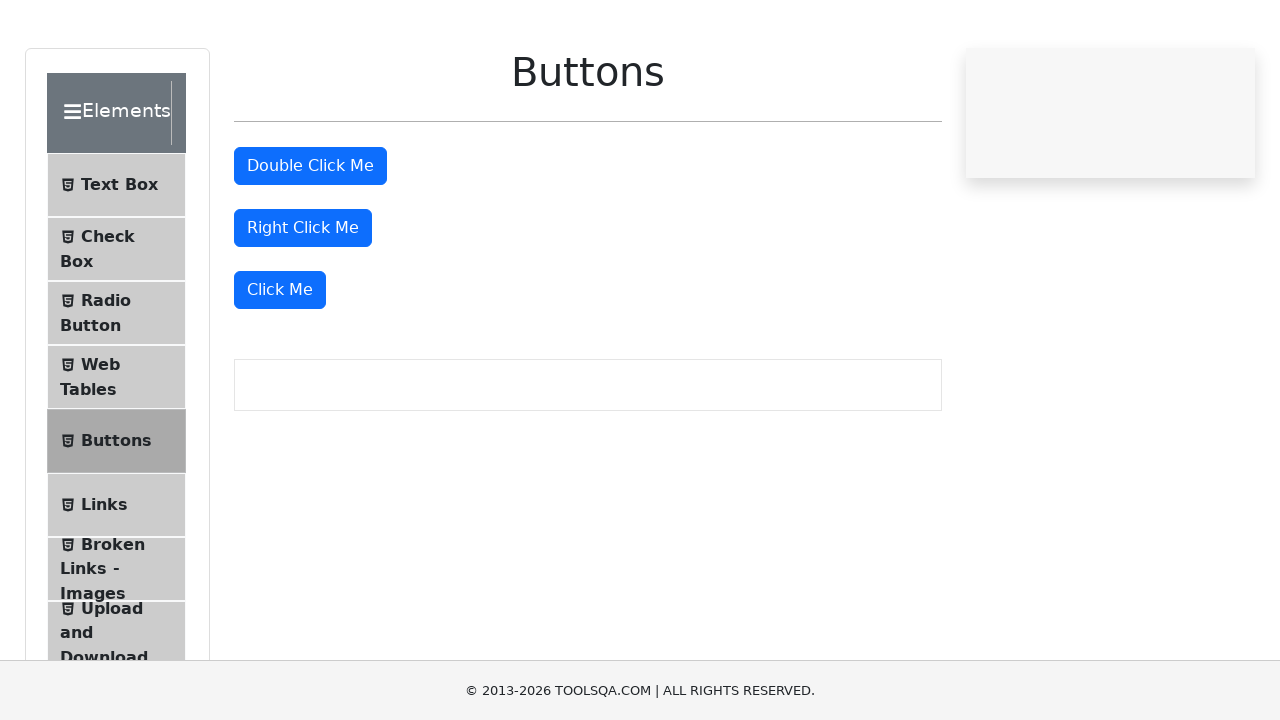

Clicked the double click button at (310, 242) on #doubleClickBtn
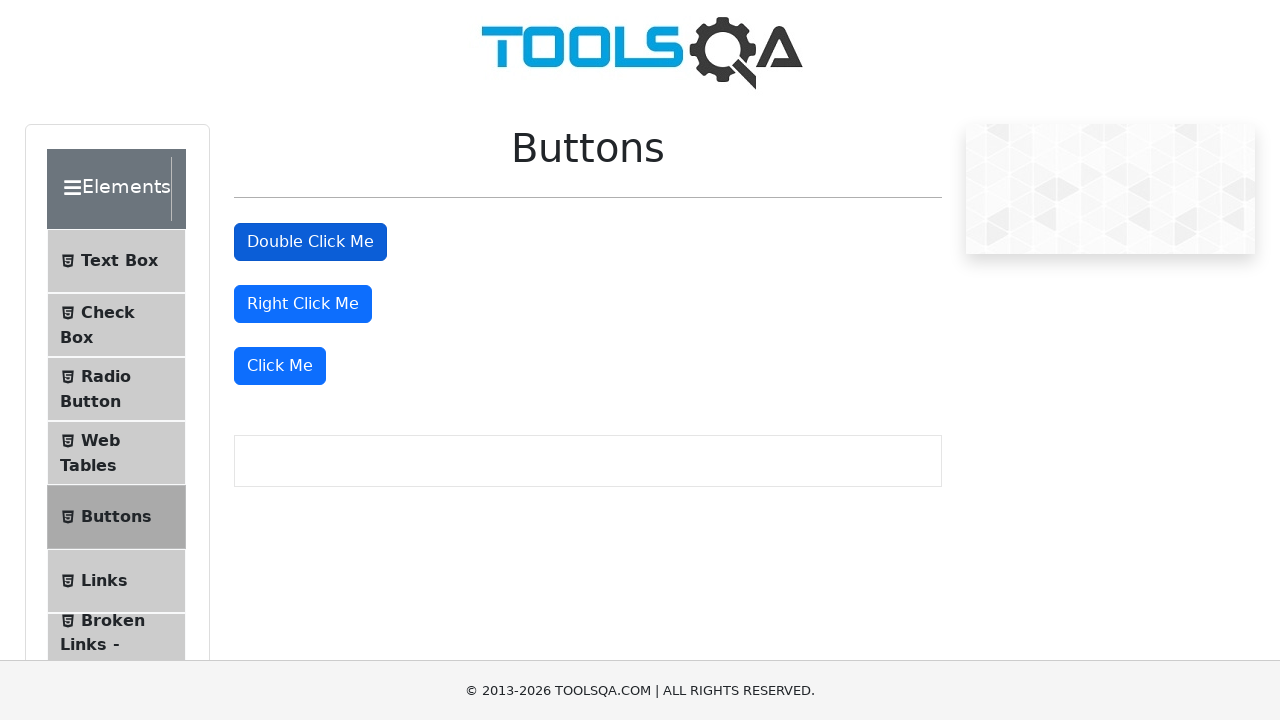

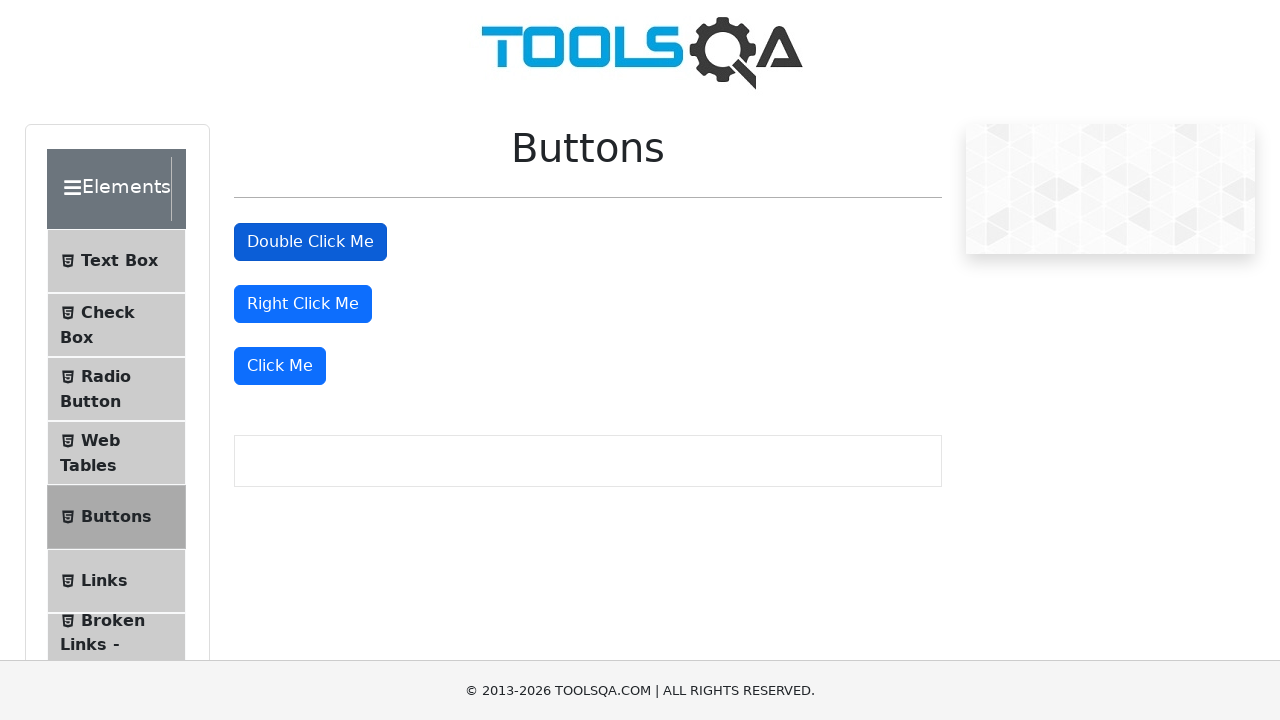